Tests multi-window handling by clicking a button that opens multiple browser windows, then switching to each child window to fill out forms (a basic controls form and an XPath practice form) before returning to the parent window.

Starting URL: https://www.hyrtutorials.com/p/window-handles-practice.html

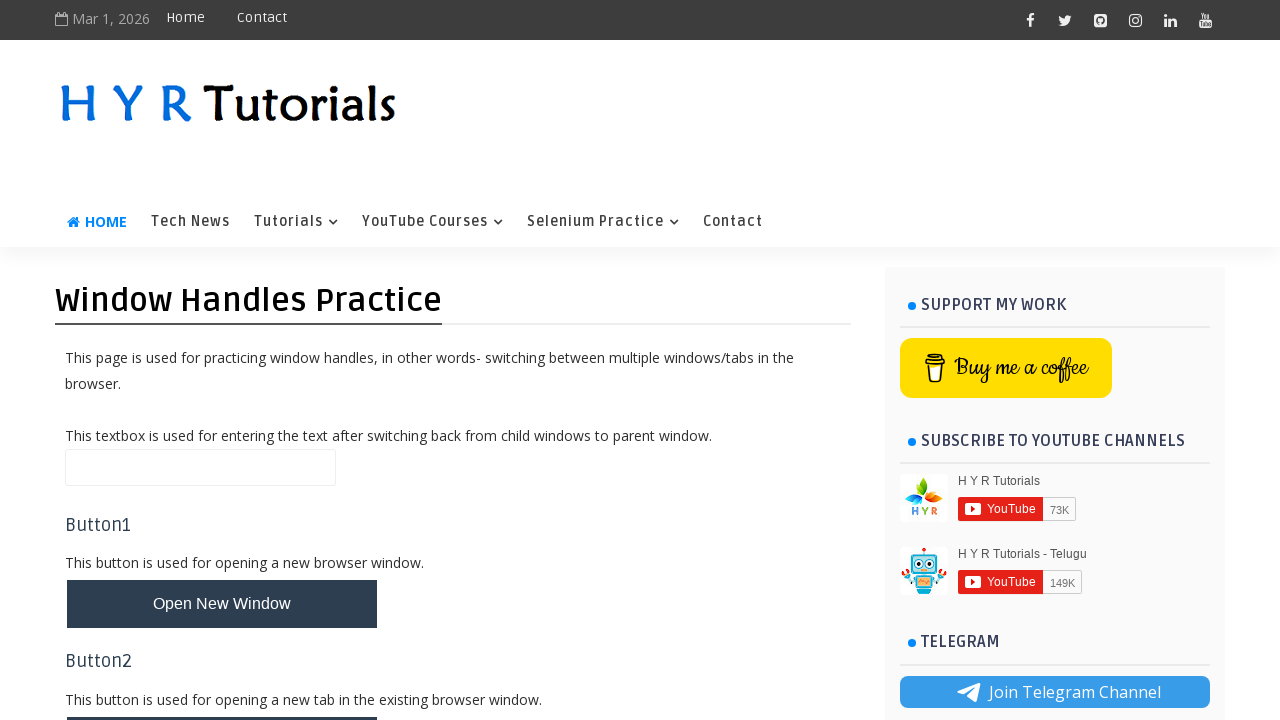

Stored parent window handle
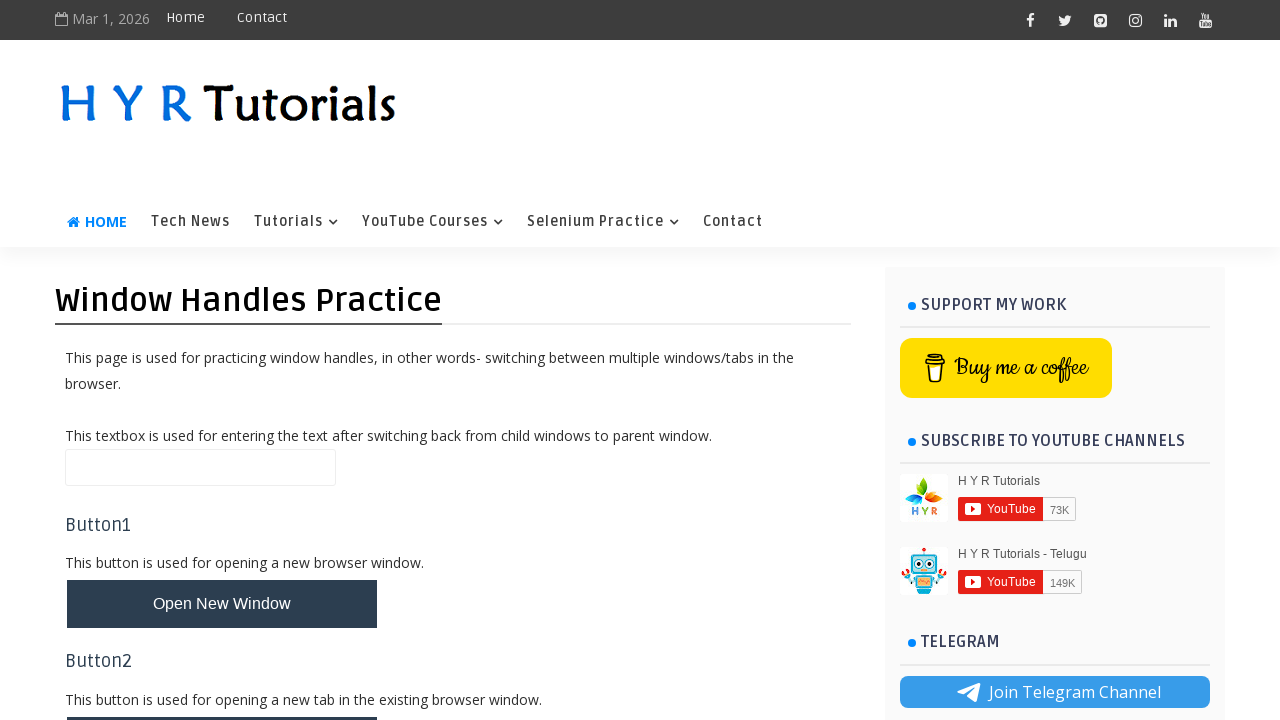

Clicked button to open new windows at (222, 361) on #newWindowsBtn
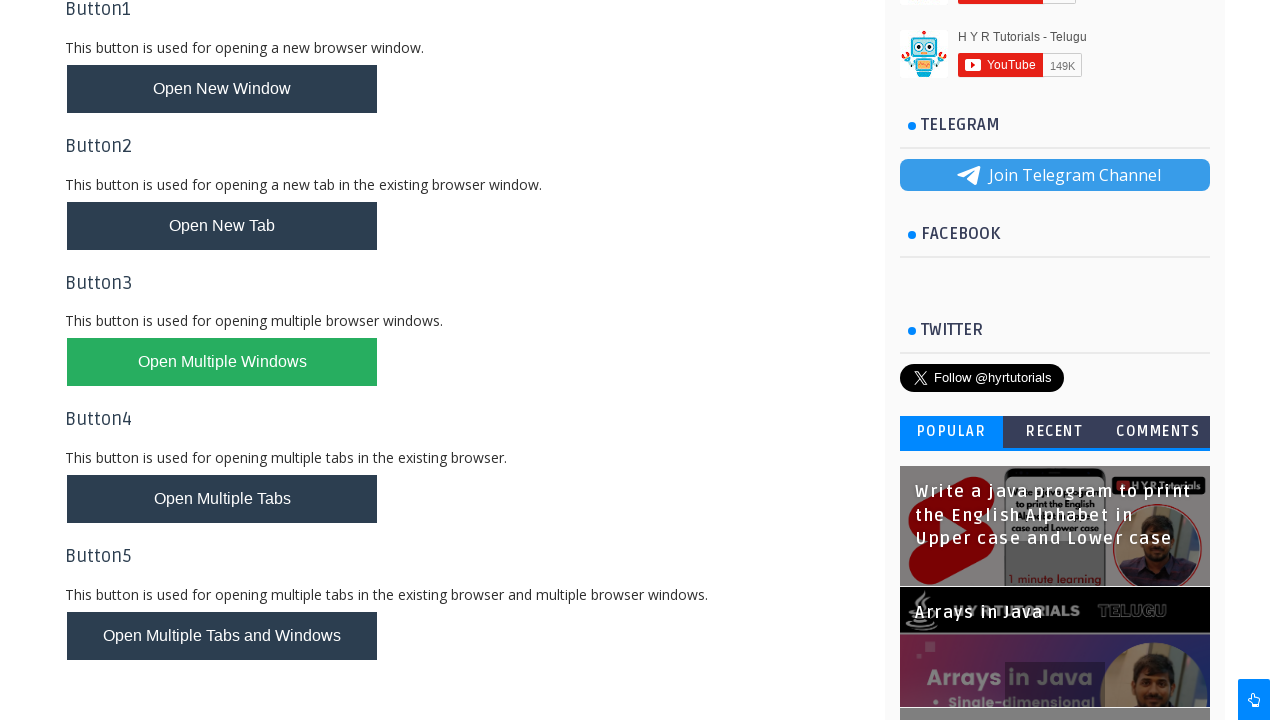

Waited for new windows to open
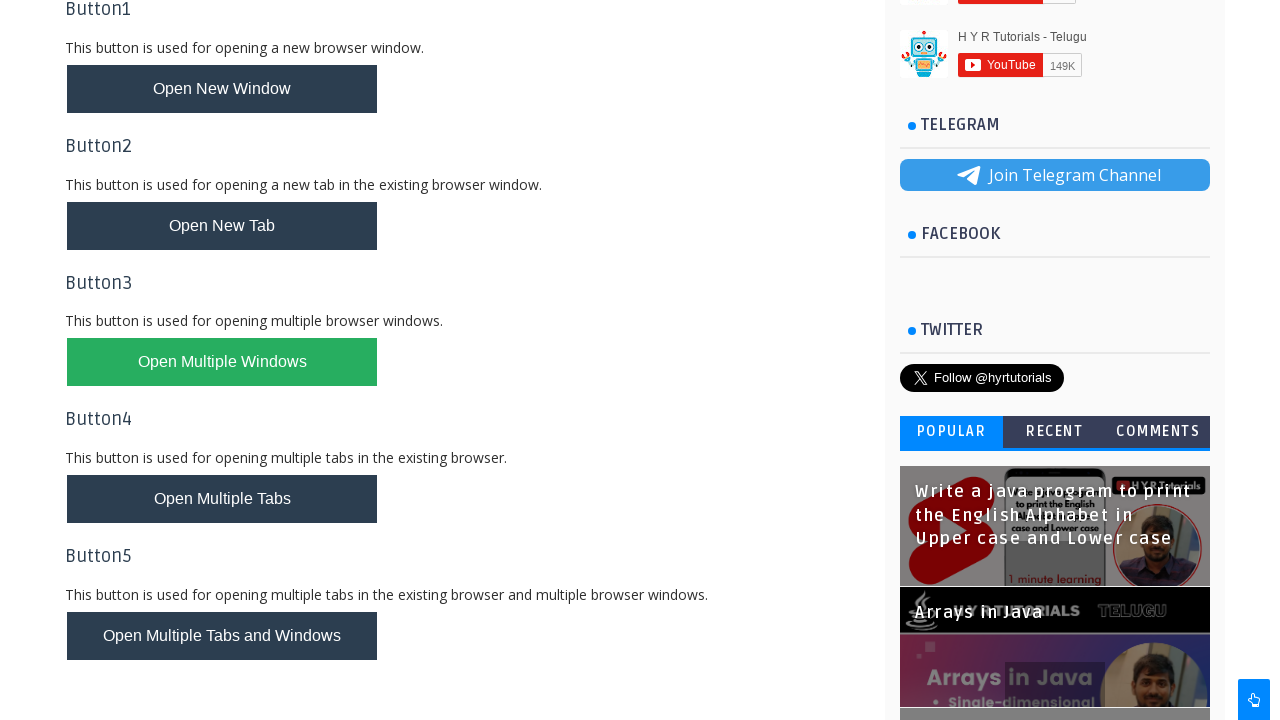

Retrieved all pages from context
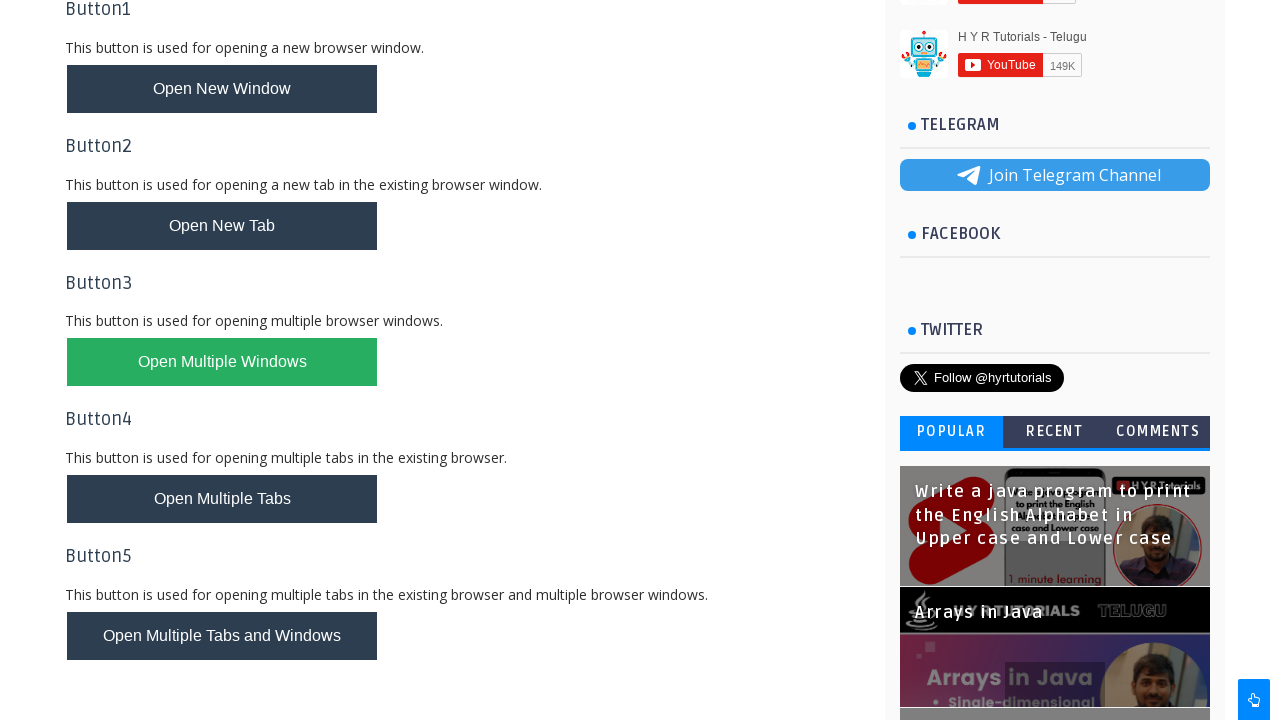

Brought child window to front
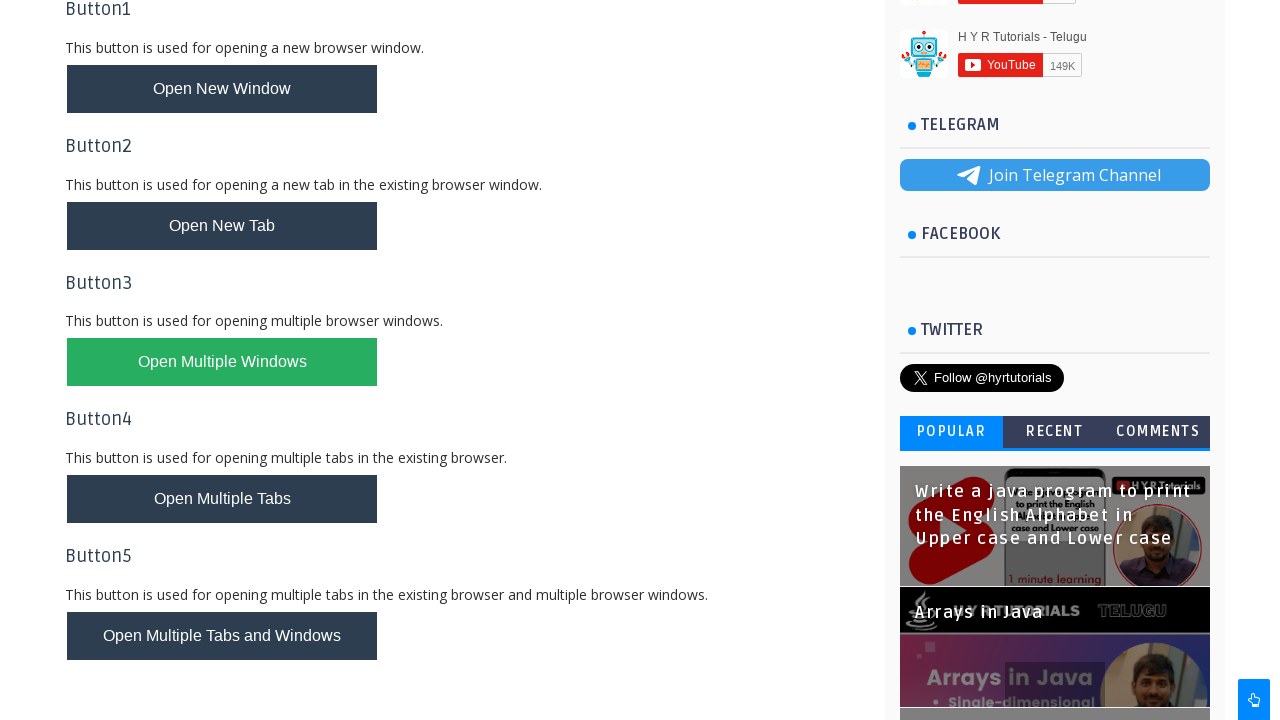

Retrieved window title: Basic Controls - H Y R Tutorials
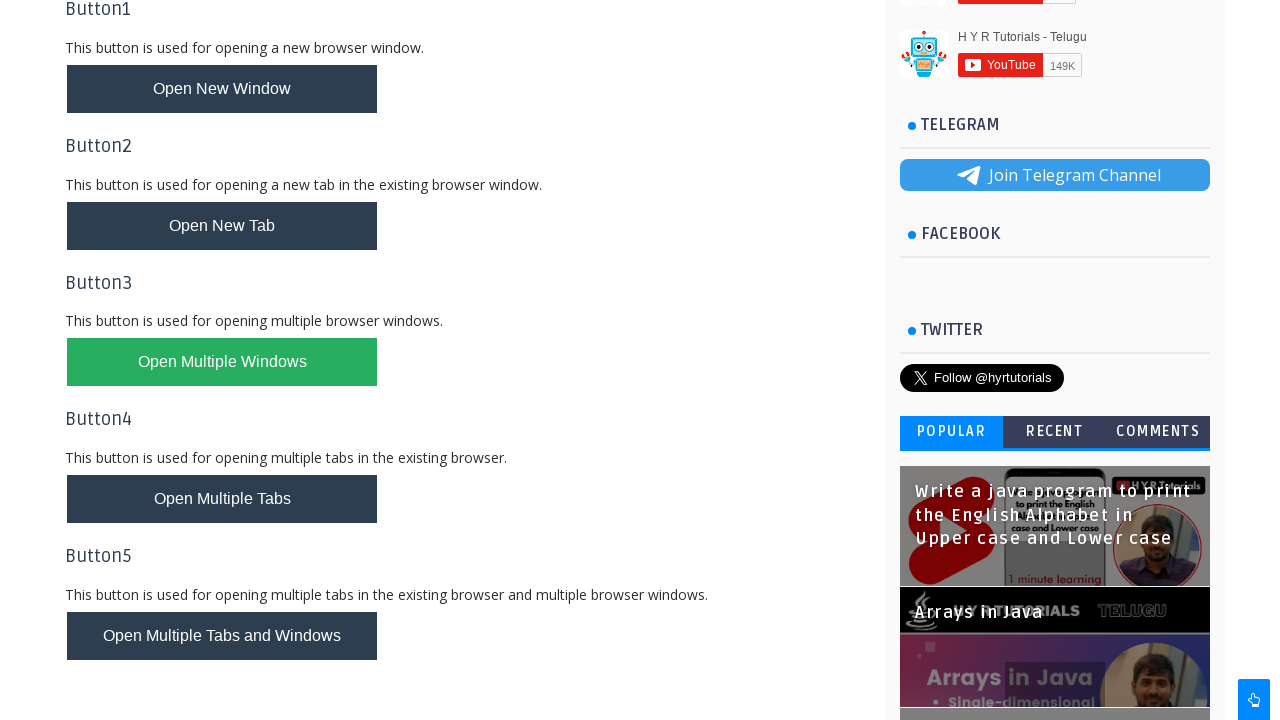

Filled first name field with 'Abc' in Basic Controls form on #firstName
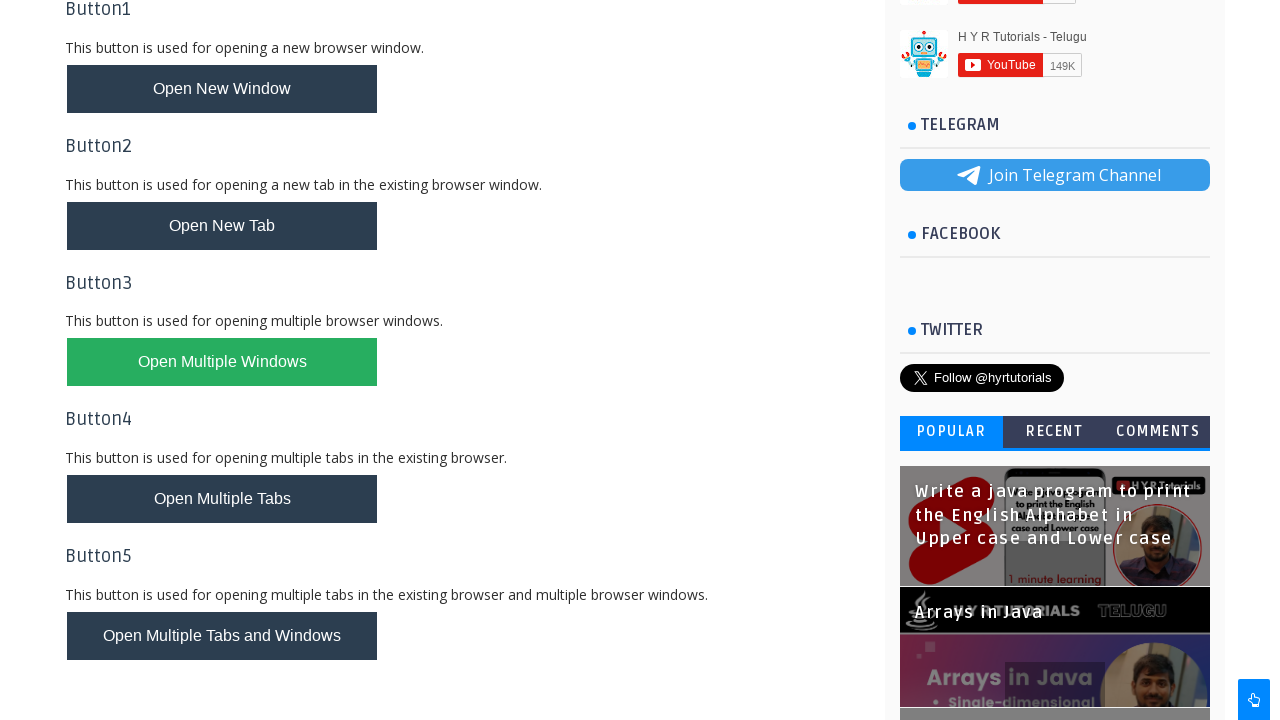

Filled last name field with 'Xyz' in Basic Controls form on #lastName
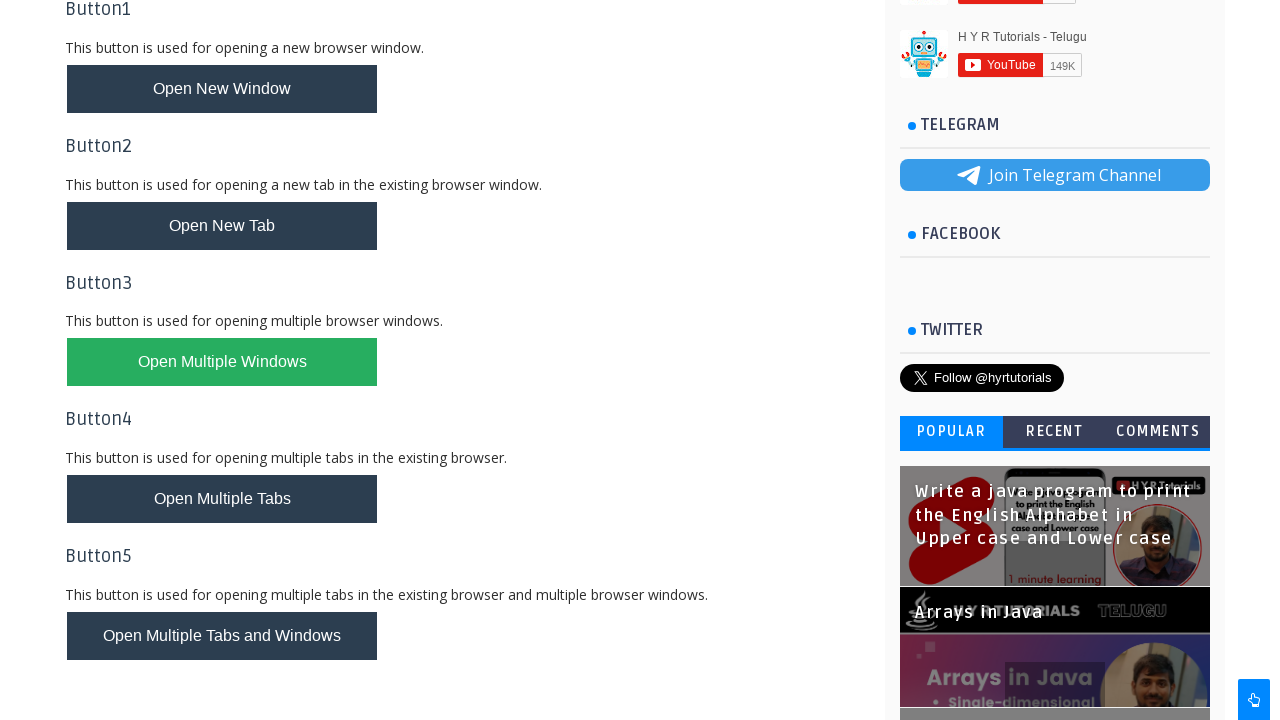

Selected female radio button in Basic Controls form at (242, 225) on #femalerb
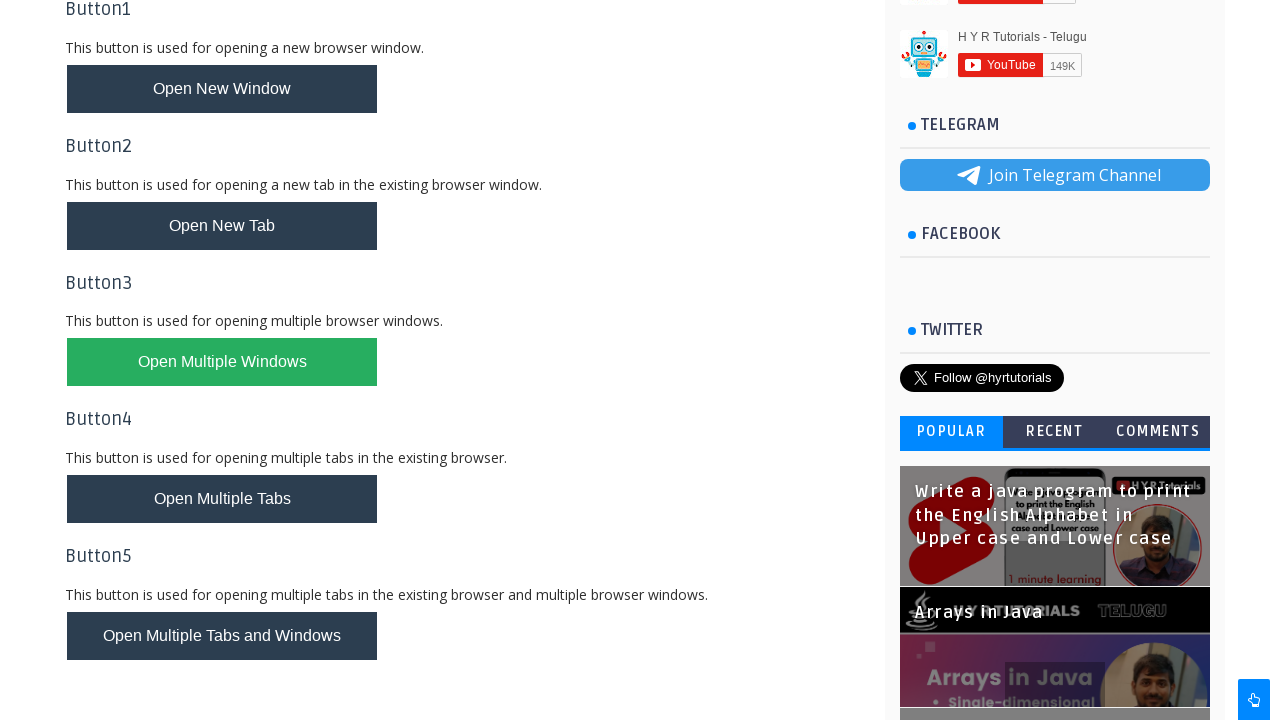

Checked English checkbox in Basic Controls form at (174, 277) on #englishchbx
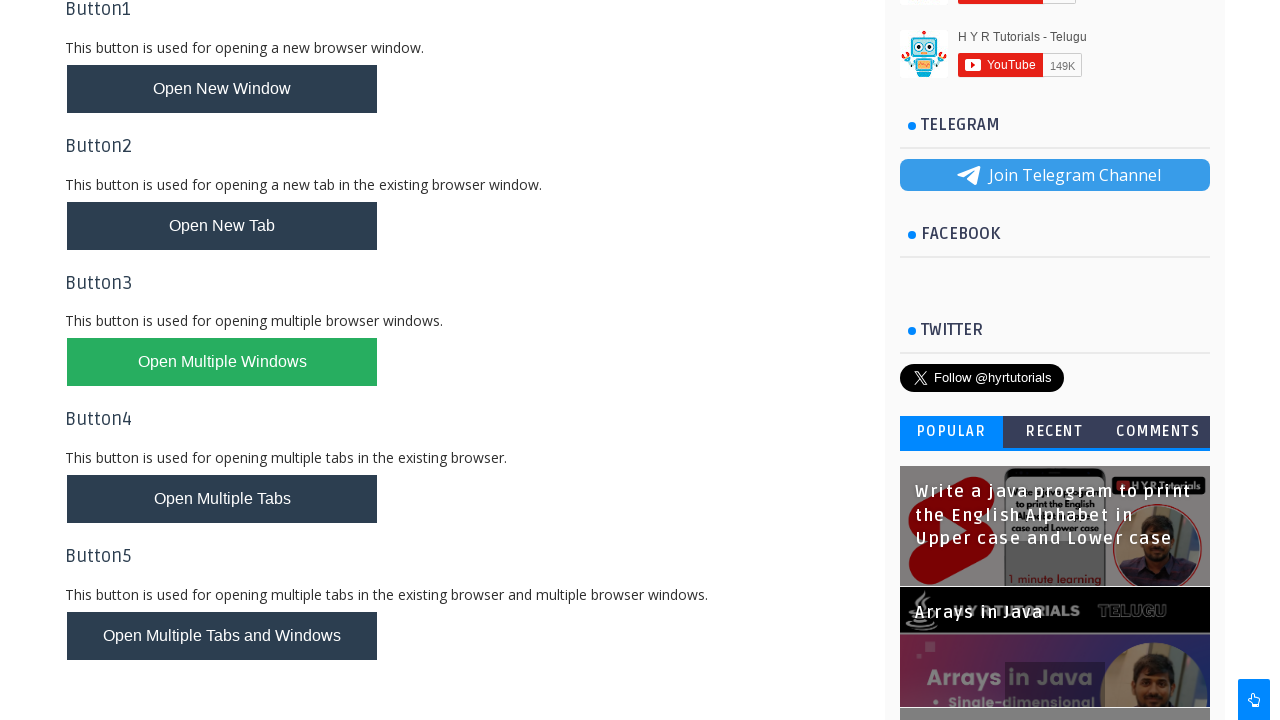

Filled email field with 'abc.xyz@example.com' in Basic Controls form on #email
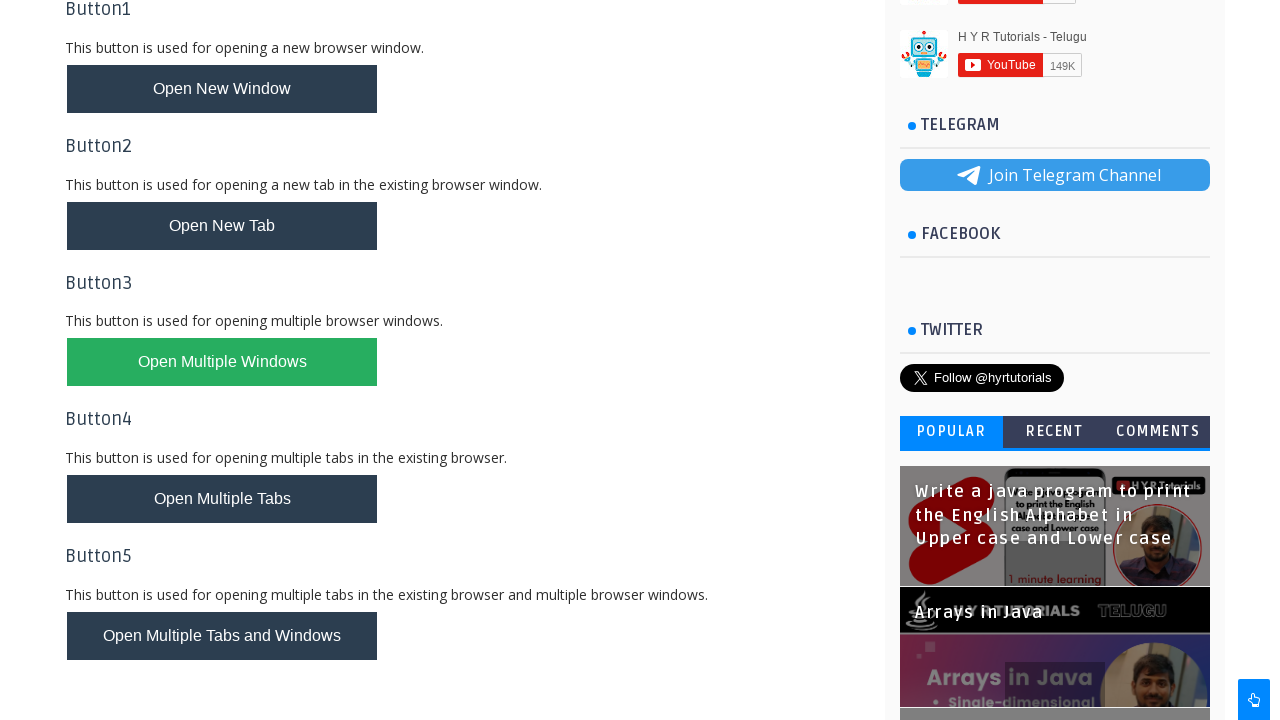

Filled password field with 'abc123xyz' in Basic Controls form on #password
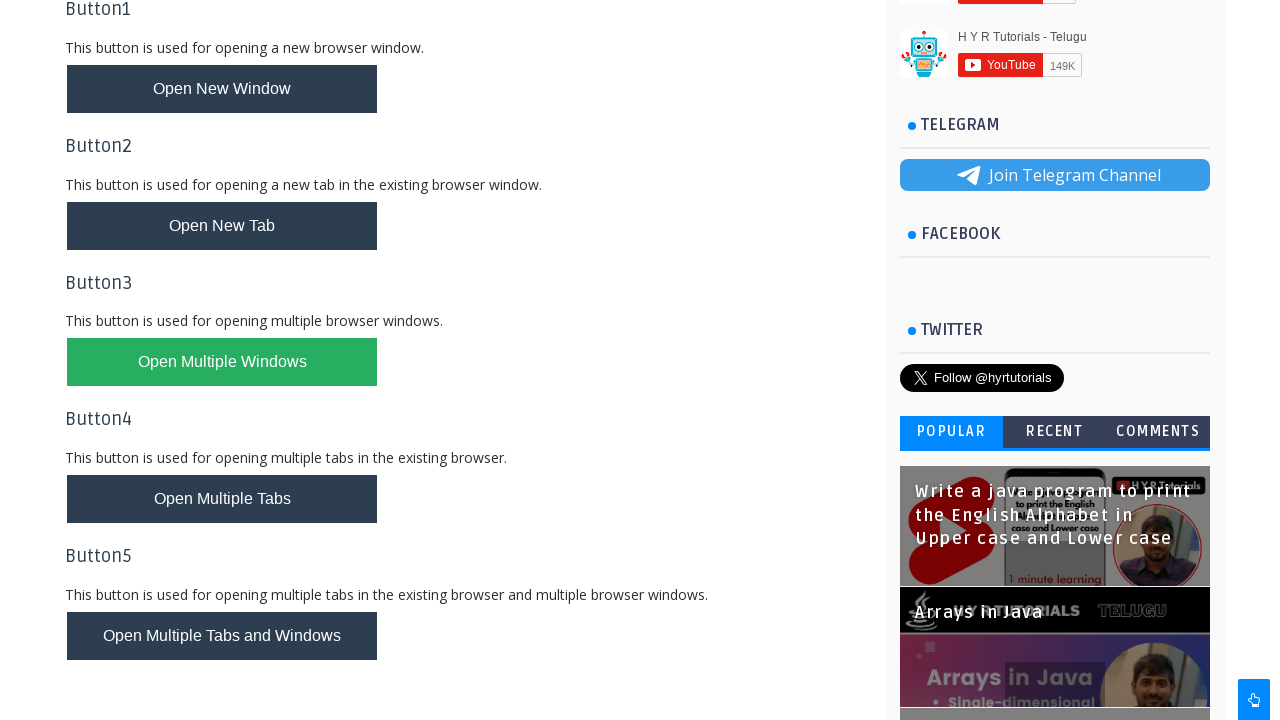

Clicked register button in Basic Controls form at (114, 440) on #registerbtn
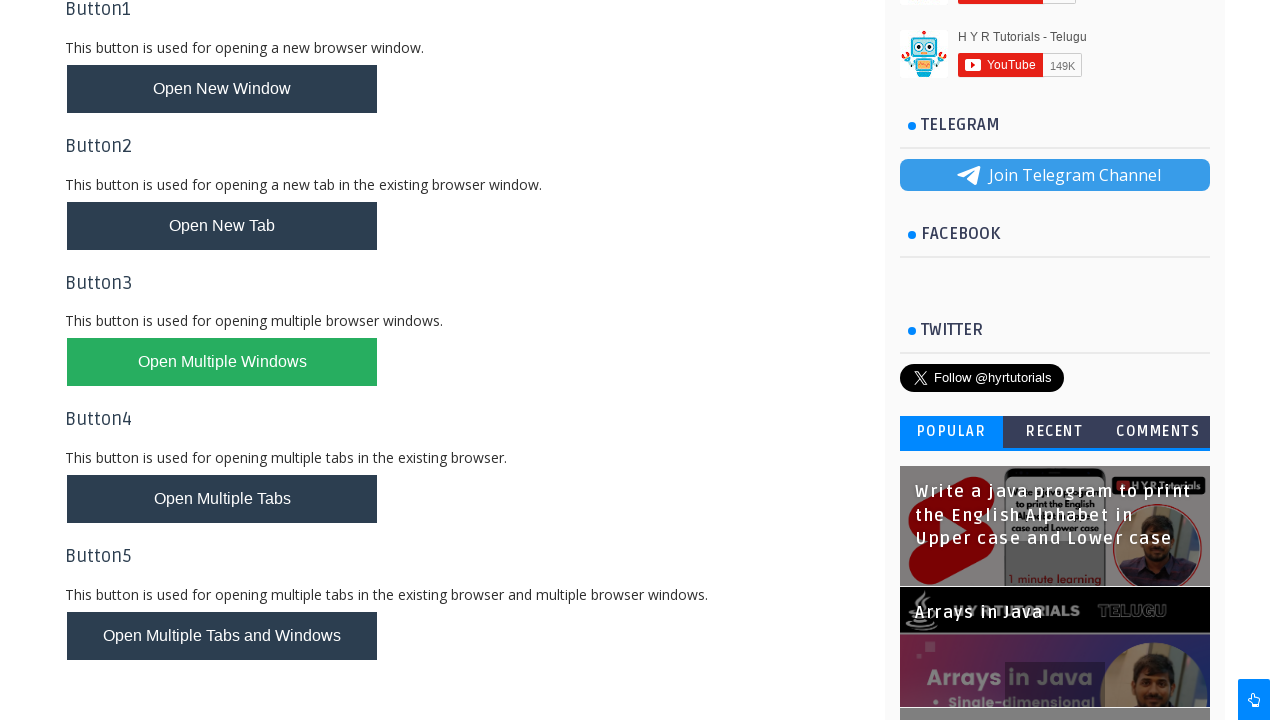

Waited for registration message to appear in Basic Controls form
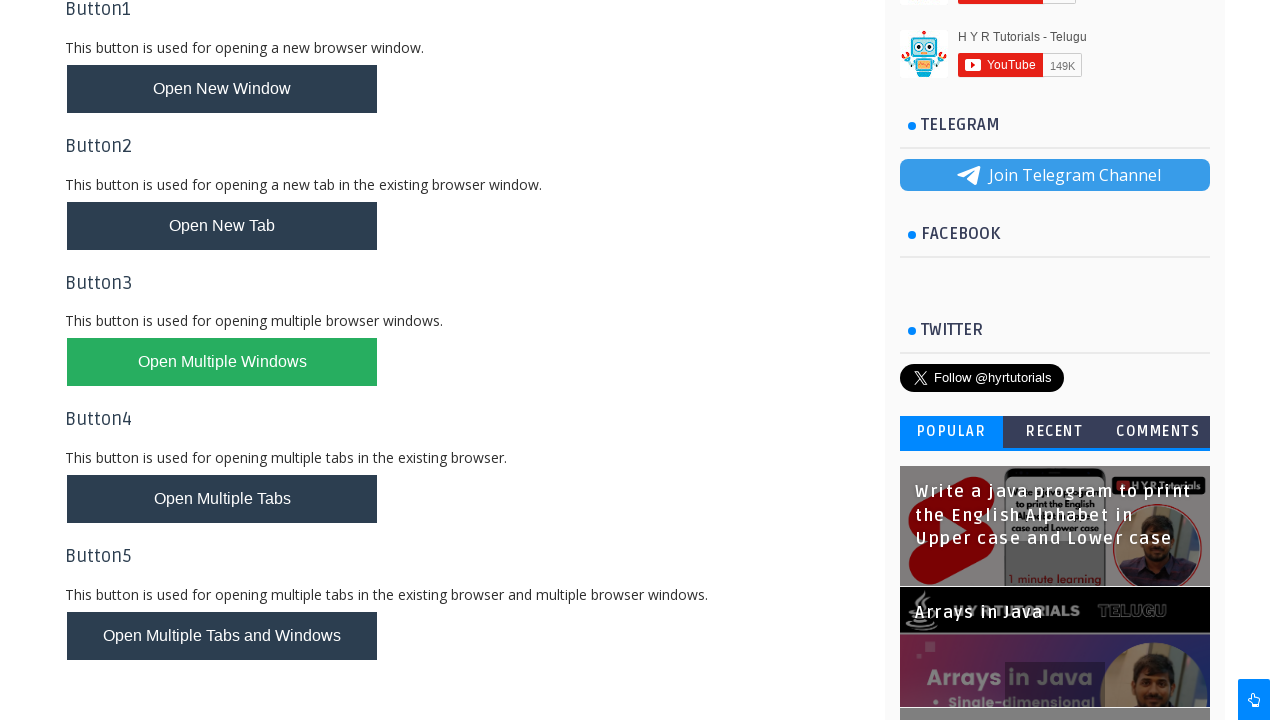

Brought child window to front
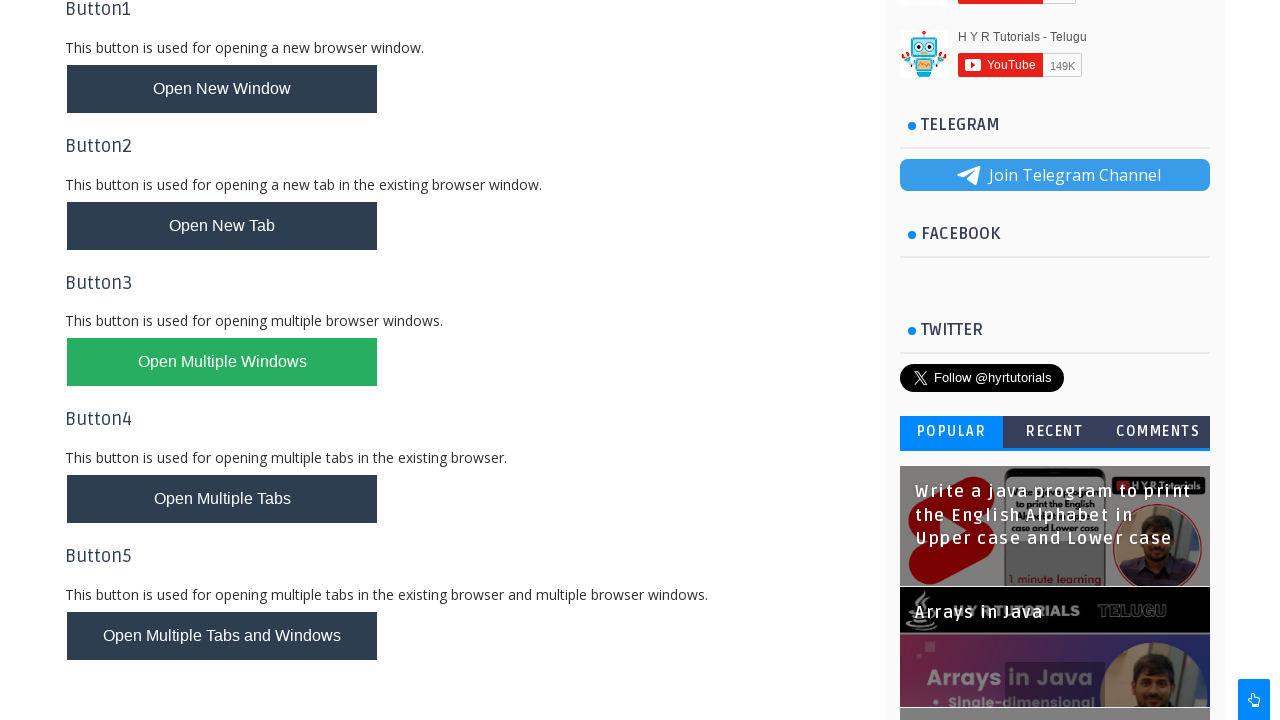

Retrieved window title: XPath Practice - H Y R Tutorials
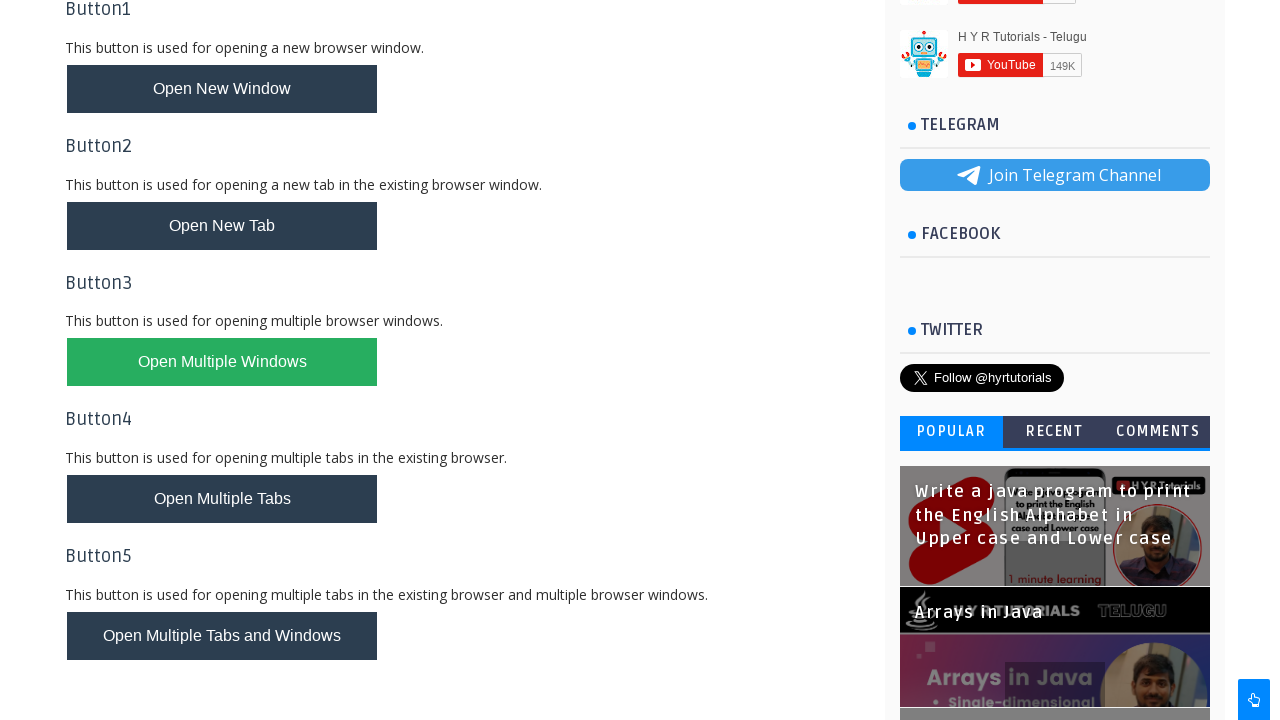

Filled first name field with 'Abc' in XPath Practice form on //*[@id='post-body-299858861183690484']/div/form/div[1]/input[1]
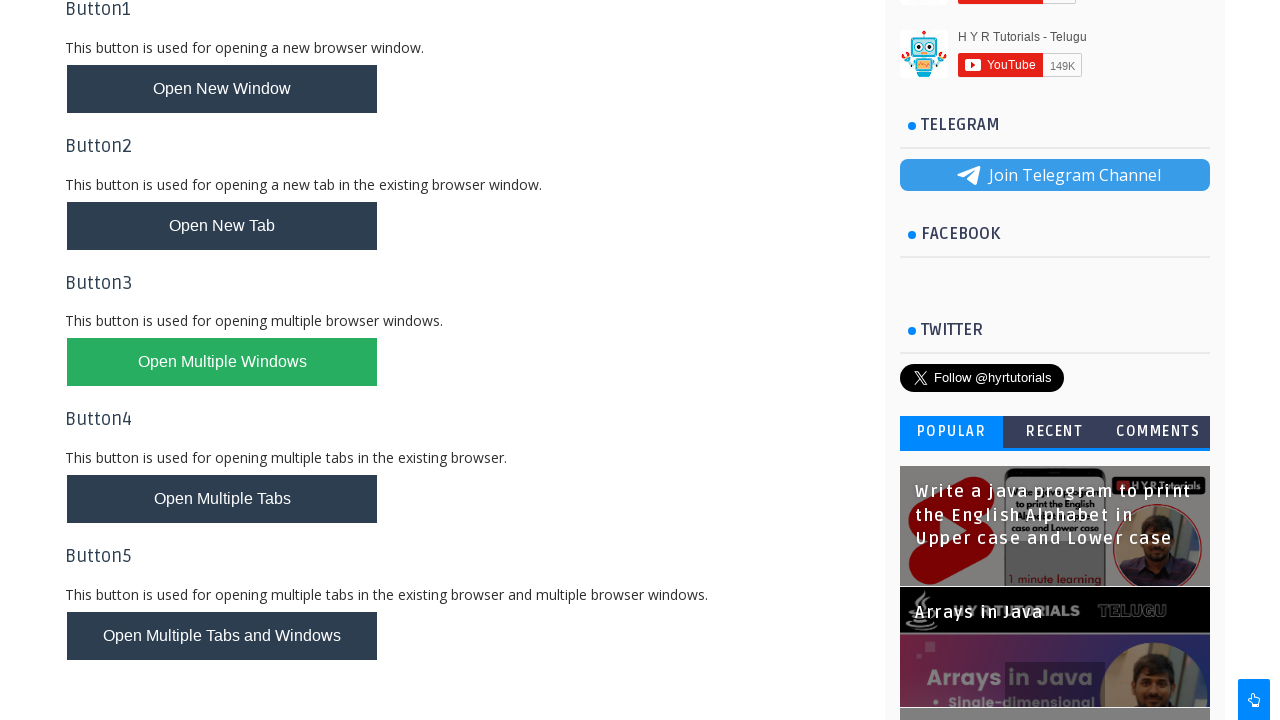

Filled last name field with 'Xyz' in XPath Practice form on //*[@id='post-body-299858861183690484']/div/form/div[1]/input[2]
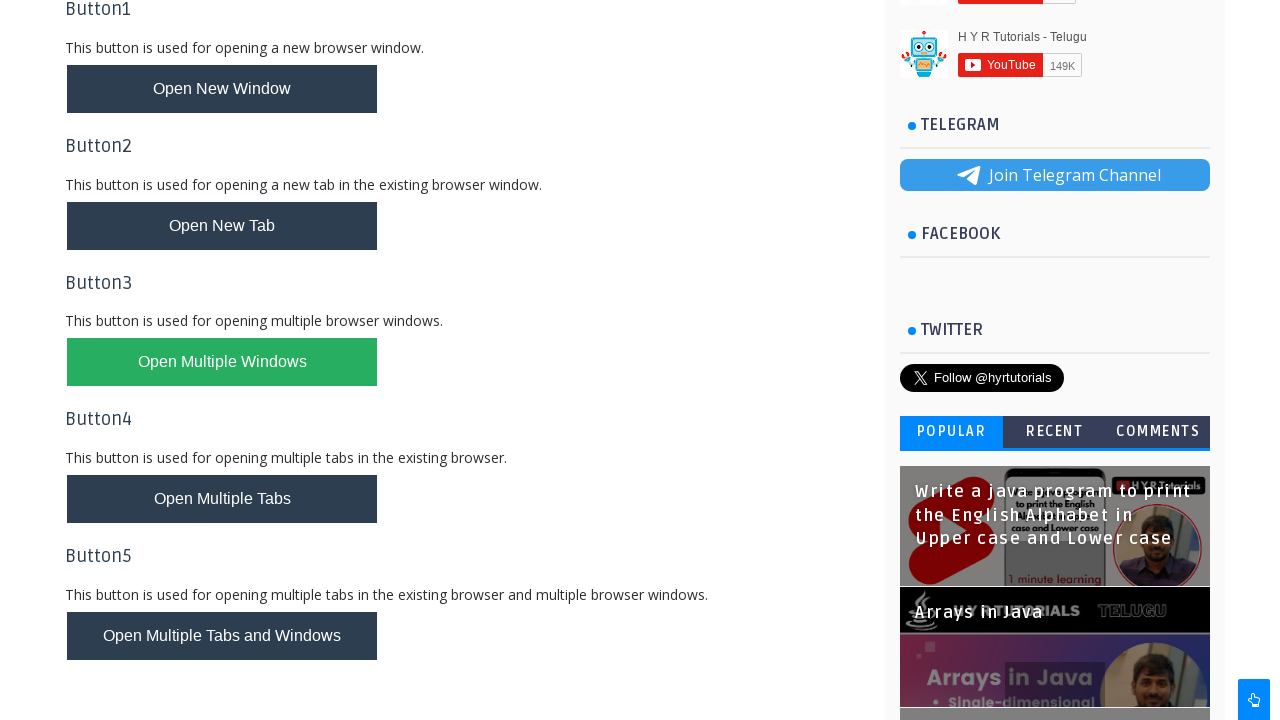

Filled email field with 'abc.xyz@example.com' in XPath Practice form on //*[@id='post-body-299858861183690484']/div/form/div[1]/input[3]
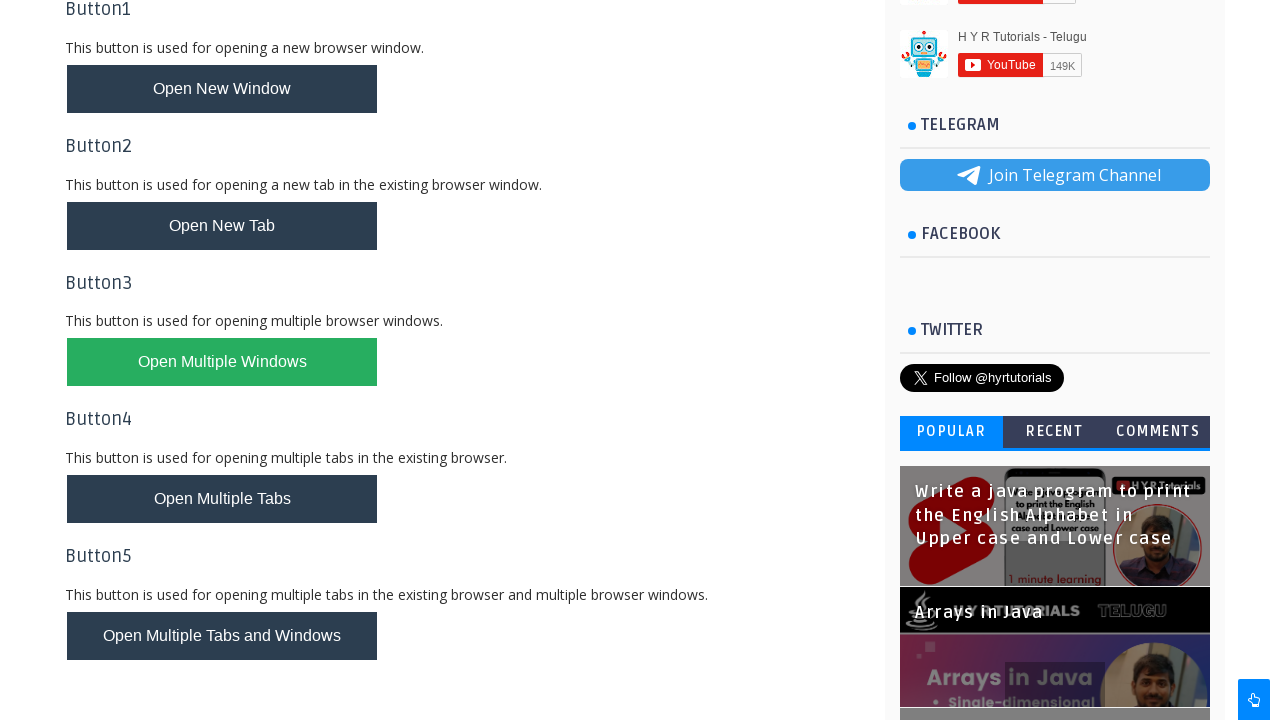

Filled password field with 'abc123xyz' in XPath Practice form on //*[@id='post-body-299858861183690484']/div/form/div[1]/div[2]/input
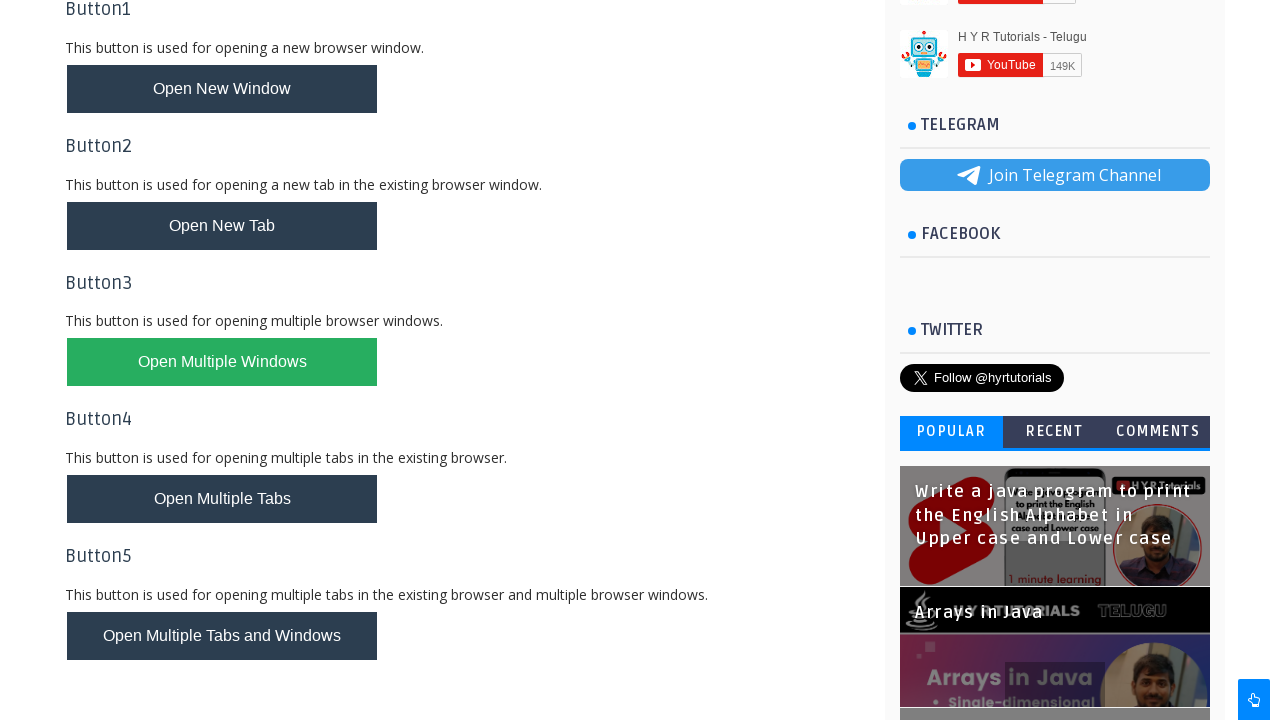

Filled confirm password field with 'abc123xyz' in XPath Practice form on //*[@id='post-body-299858861183690484']/div/form/div[1]/input[4]
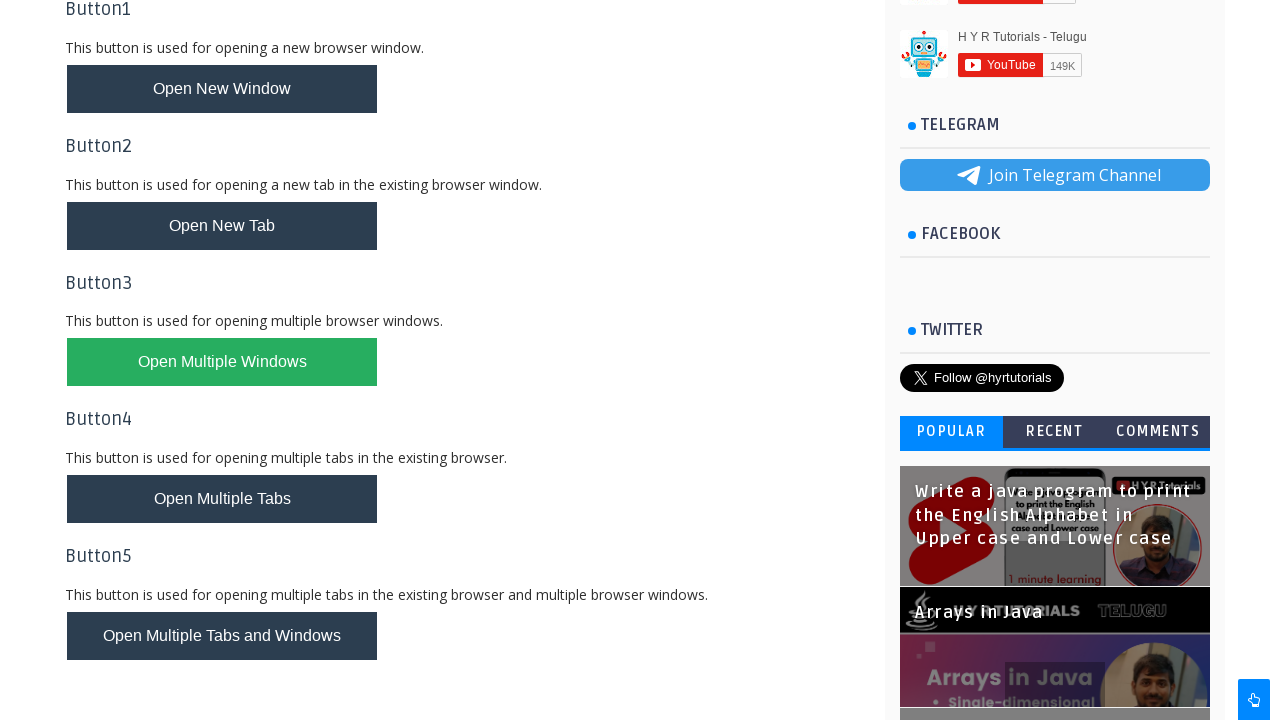

Clicked submit button in XPath Practice form at (242, 225) on xpath=//*[@id='post-body-299858861183690484']/div/form/div[1]/div[3]/button[1]
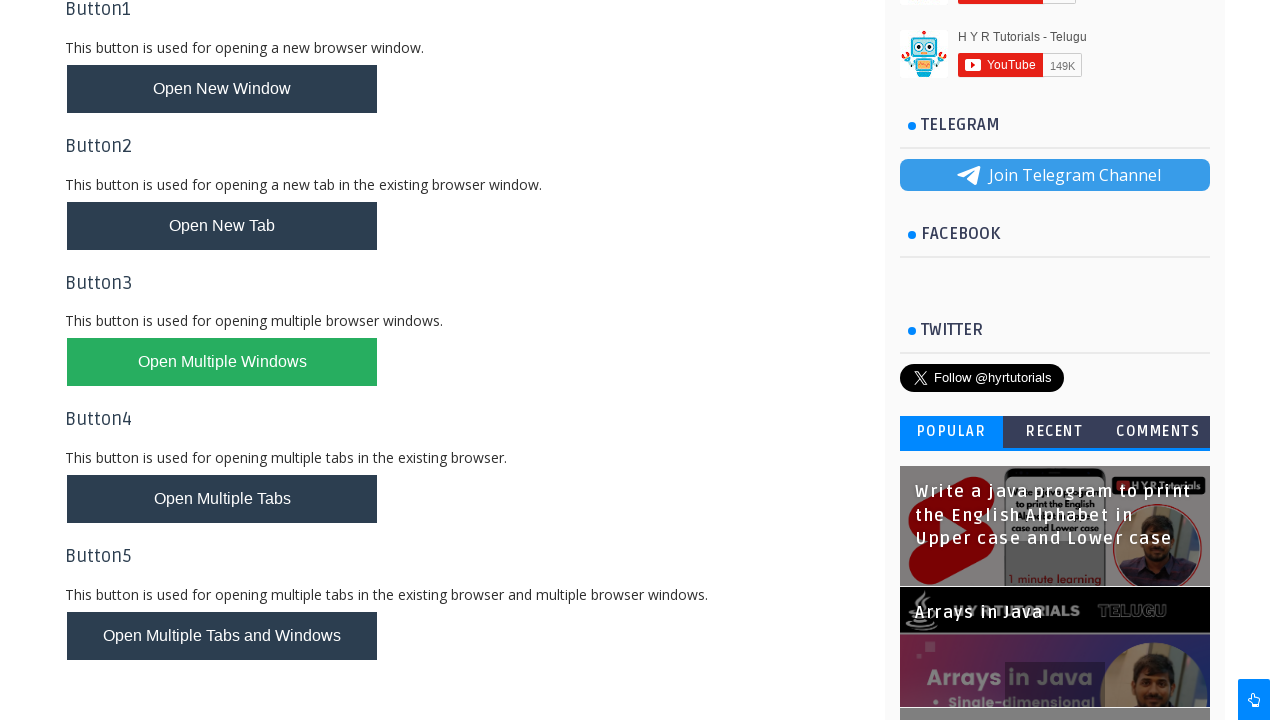

Switched back to parent window
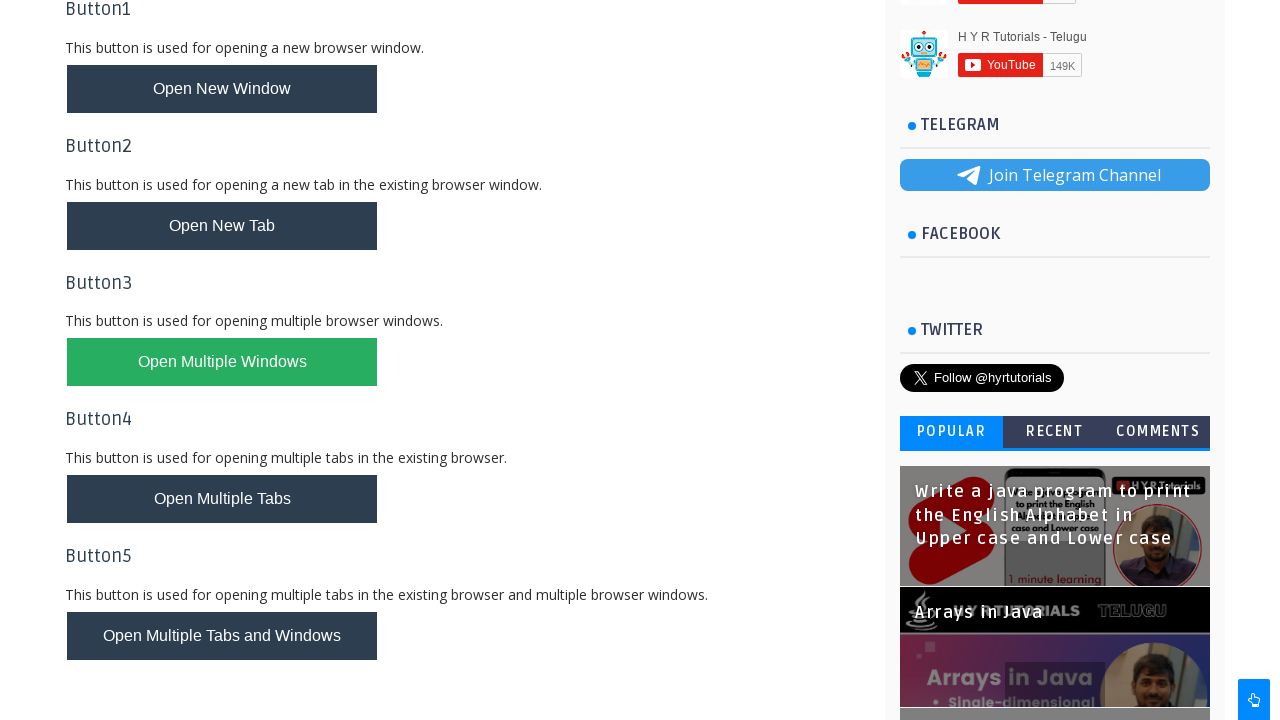

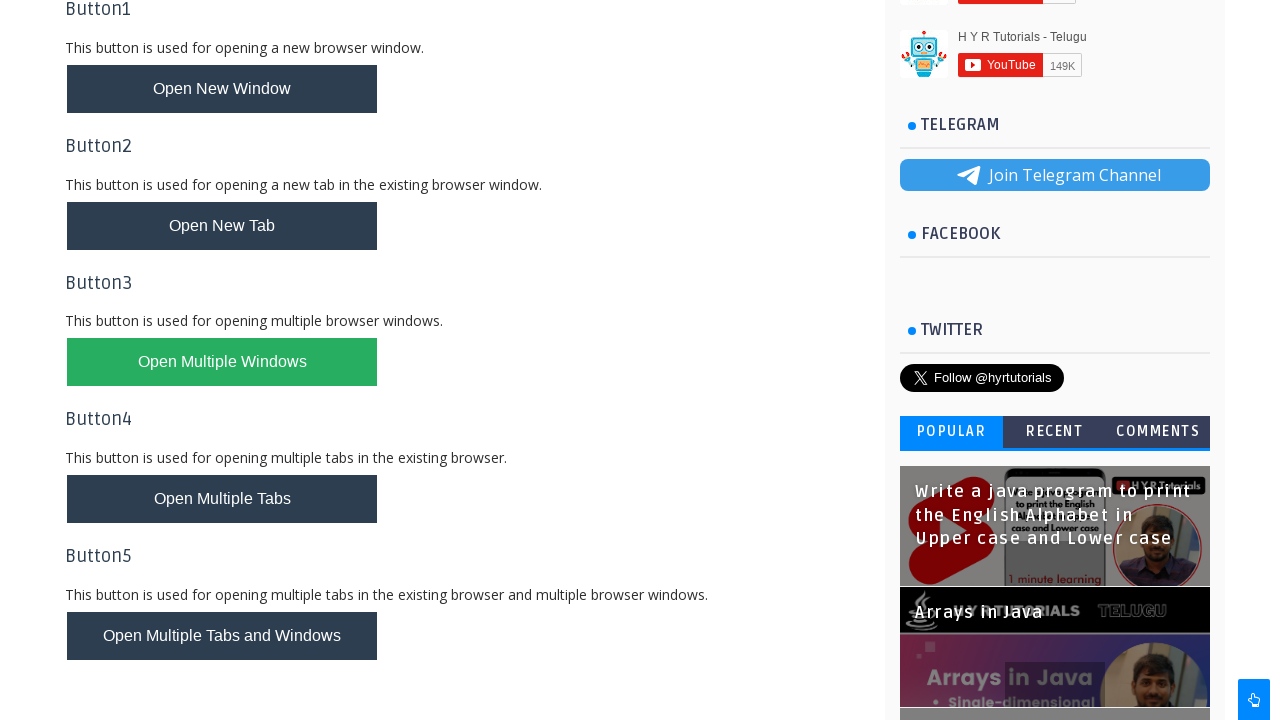